Tests scrolling functionality and validates that the sum of values in a table matches the displayed total amount

Starting URL: https://rahulshettyacademy.com/AutomationPractice/

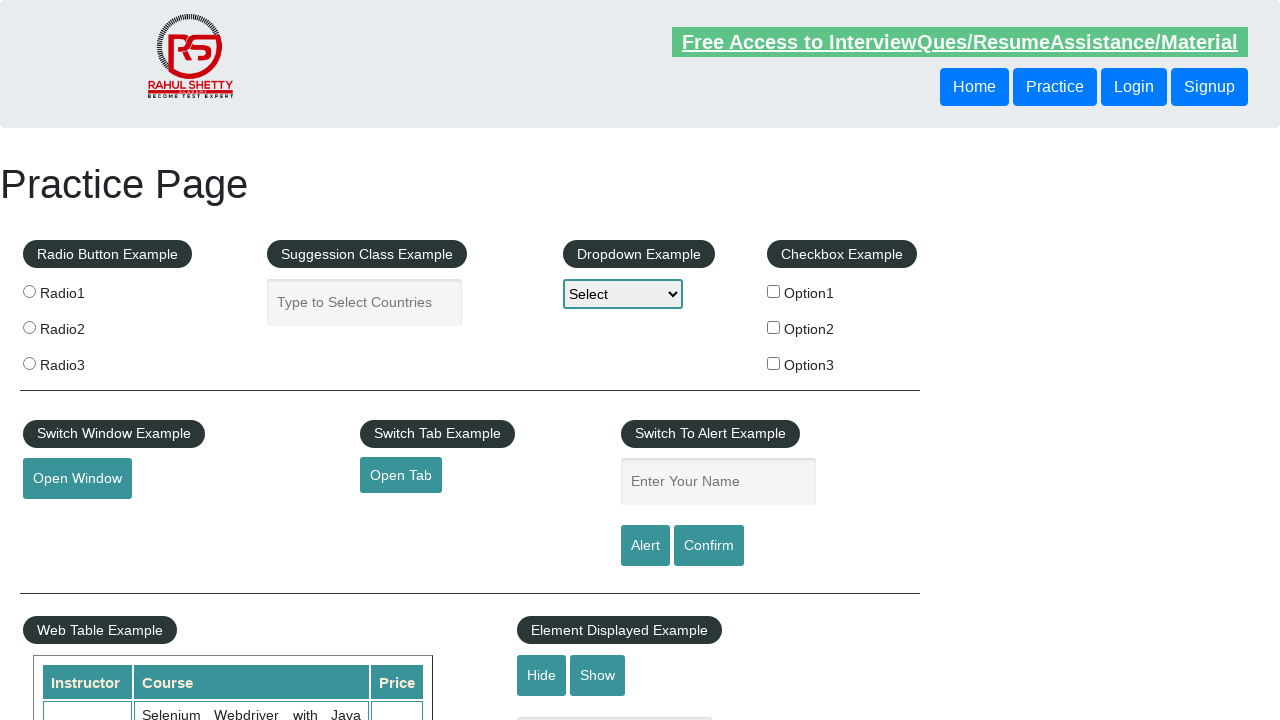

Scrolled down 500px to view the table
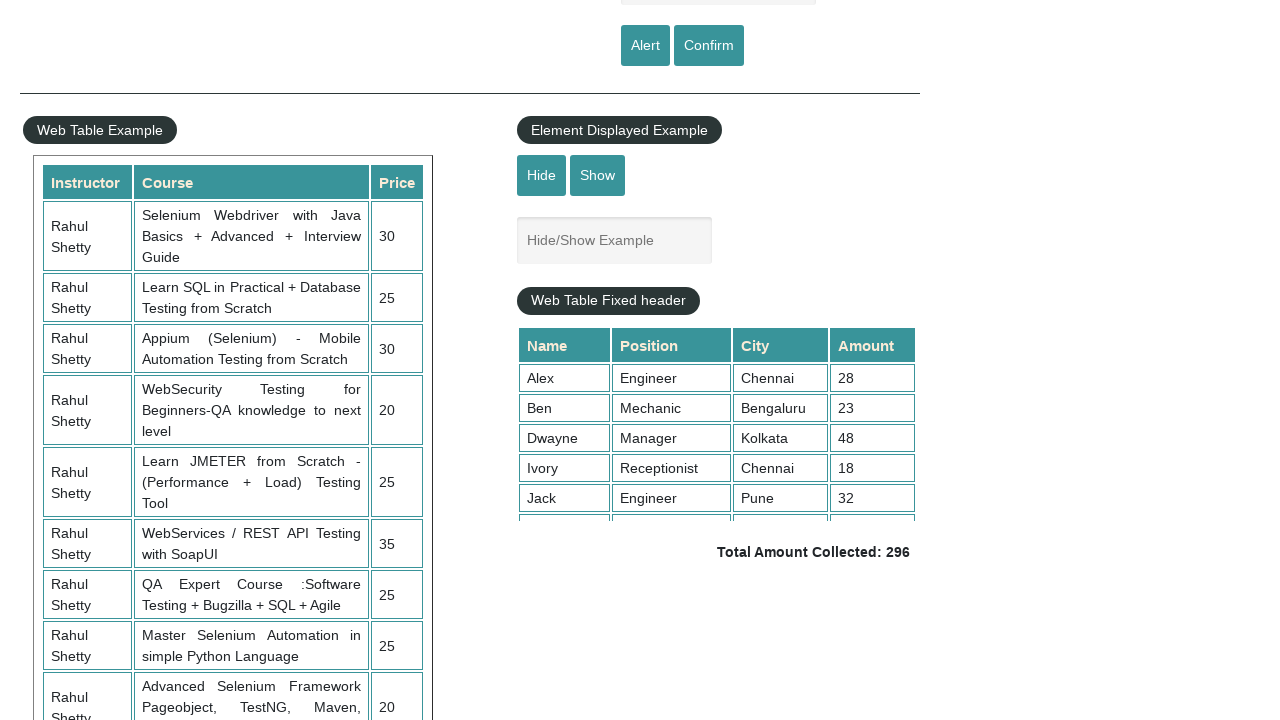

Table with class 'tableFixHead' became visible
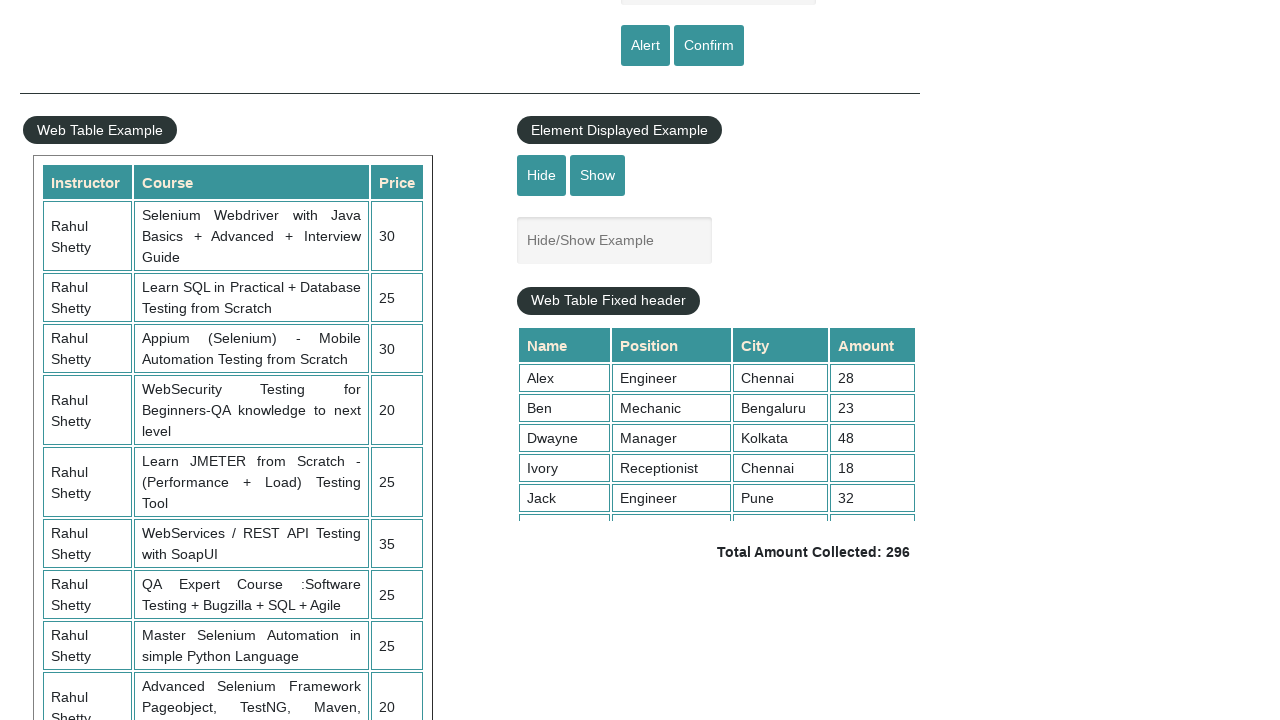

Extracted all values from the 4th column of the table
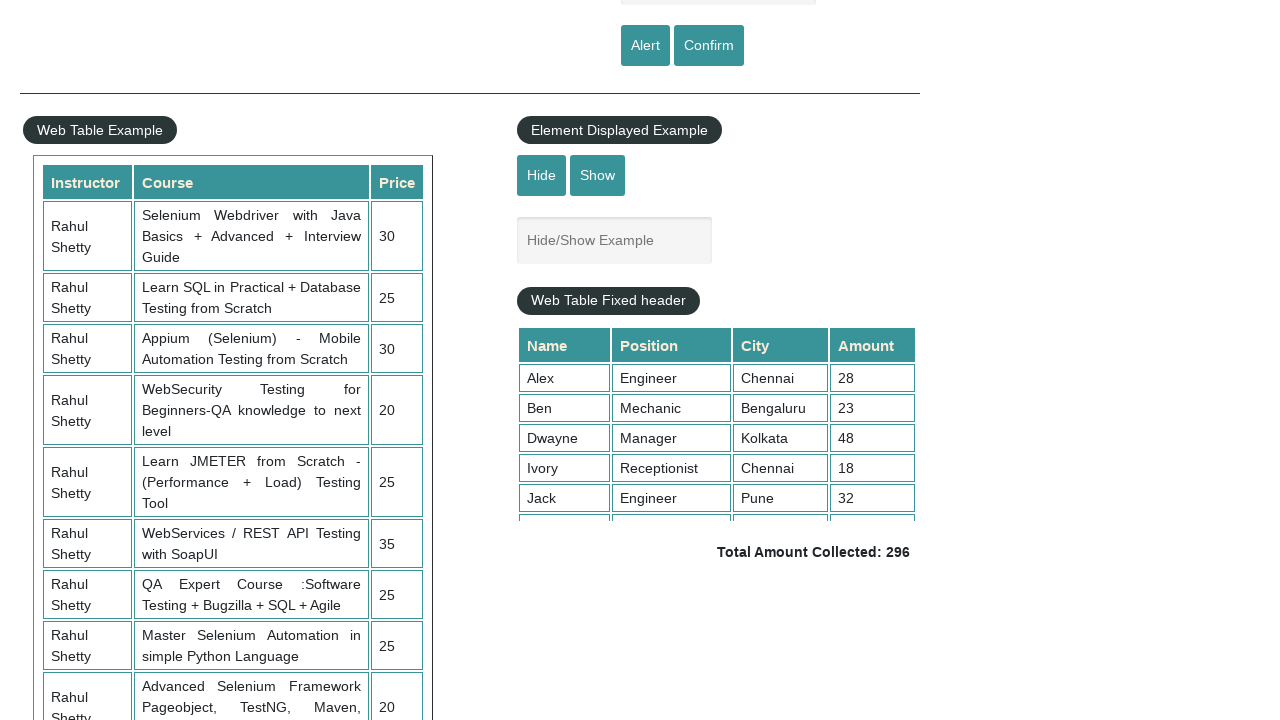

Calculated sum of table values: 296
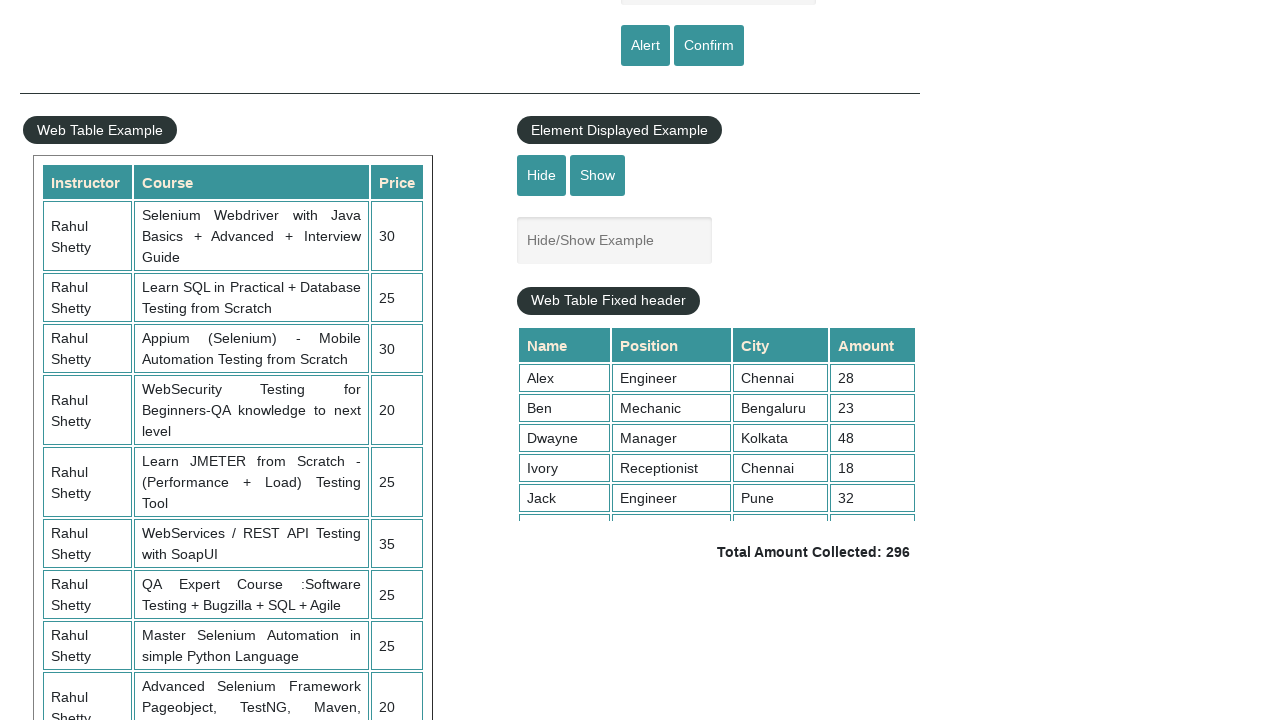

Retrieved displayed total amount text
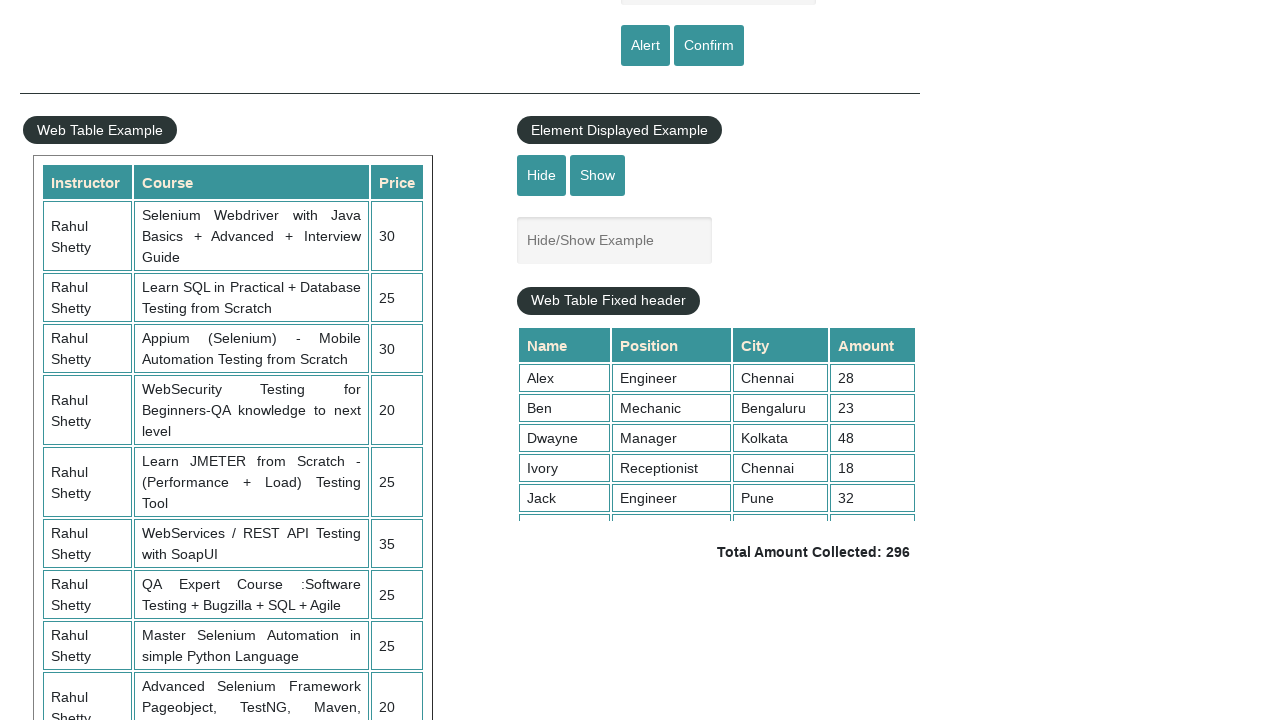

Parsed displayed amount: 296
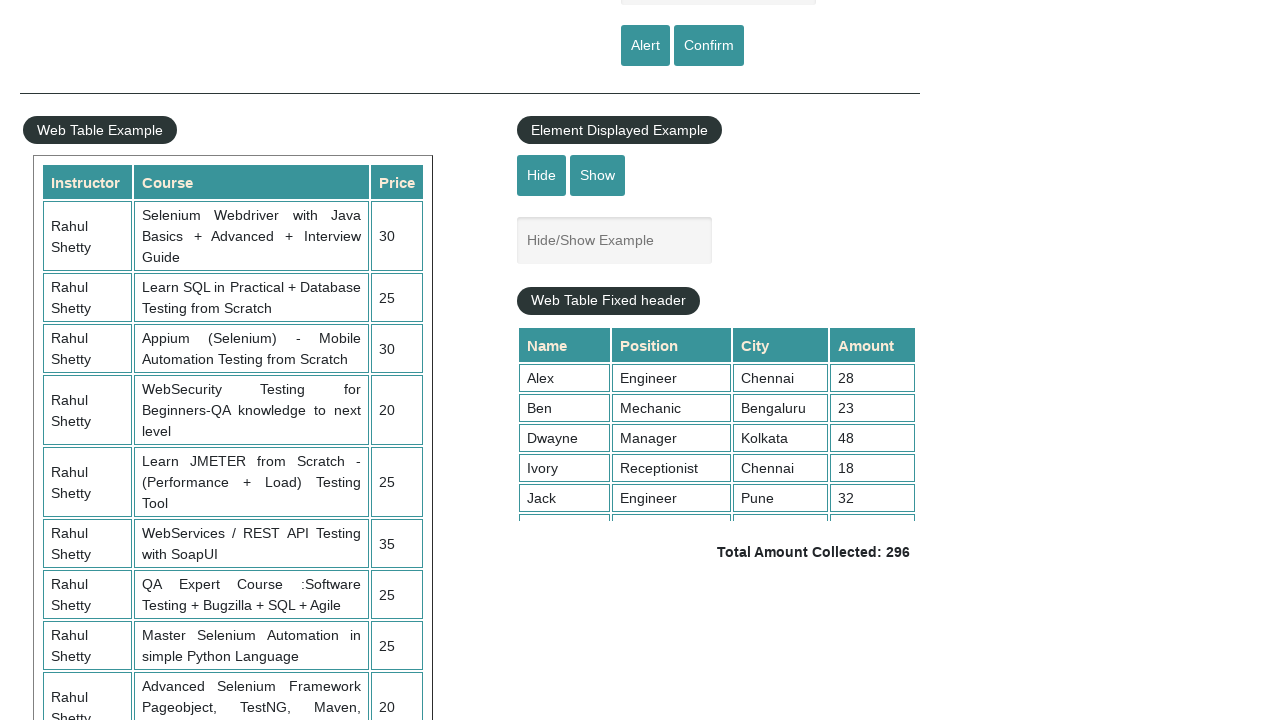

Verified that calculated sum 296 matches displayed total 296
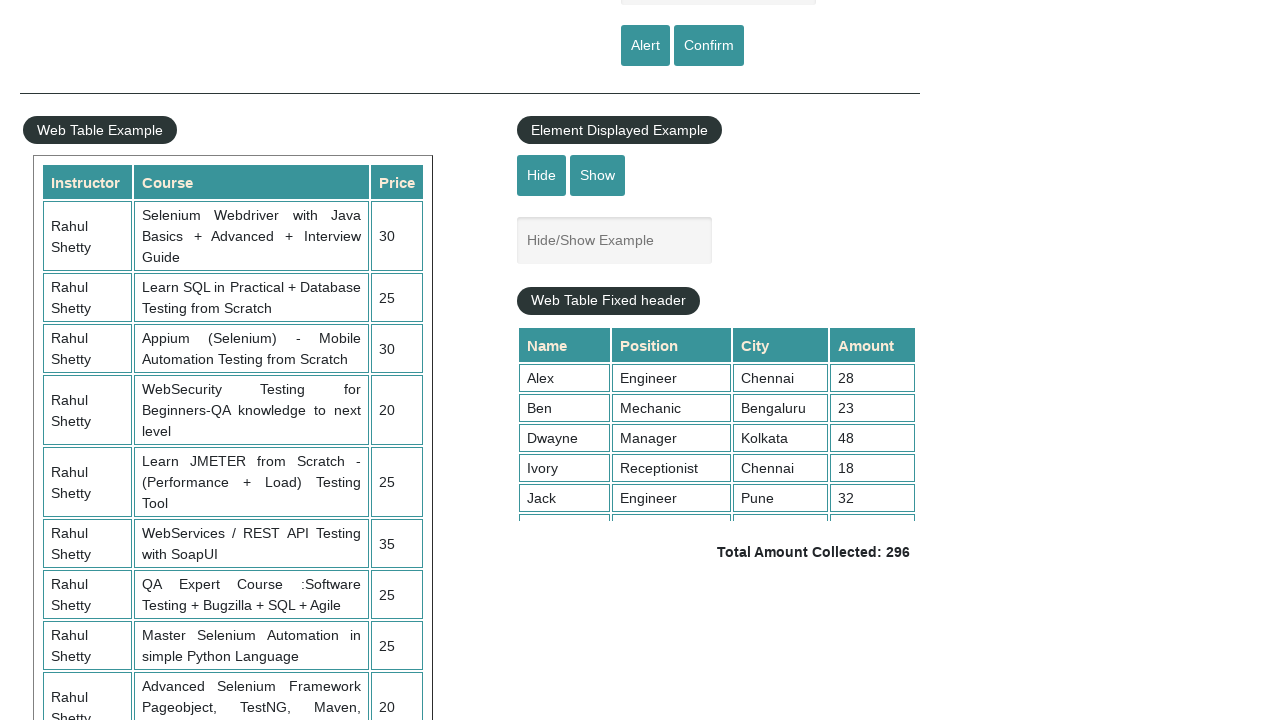

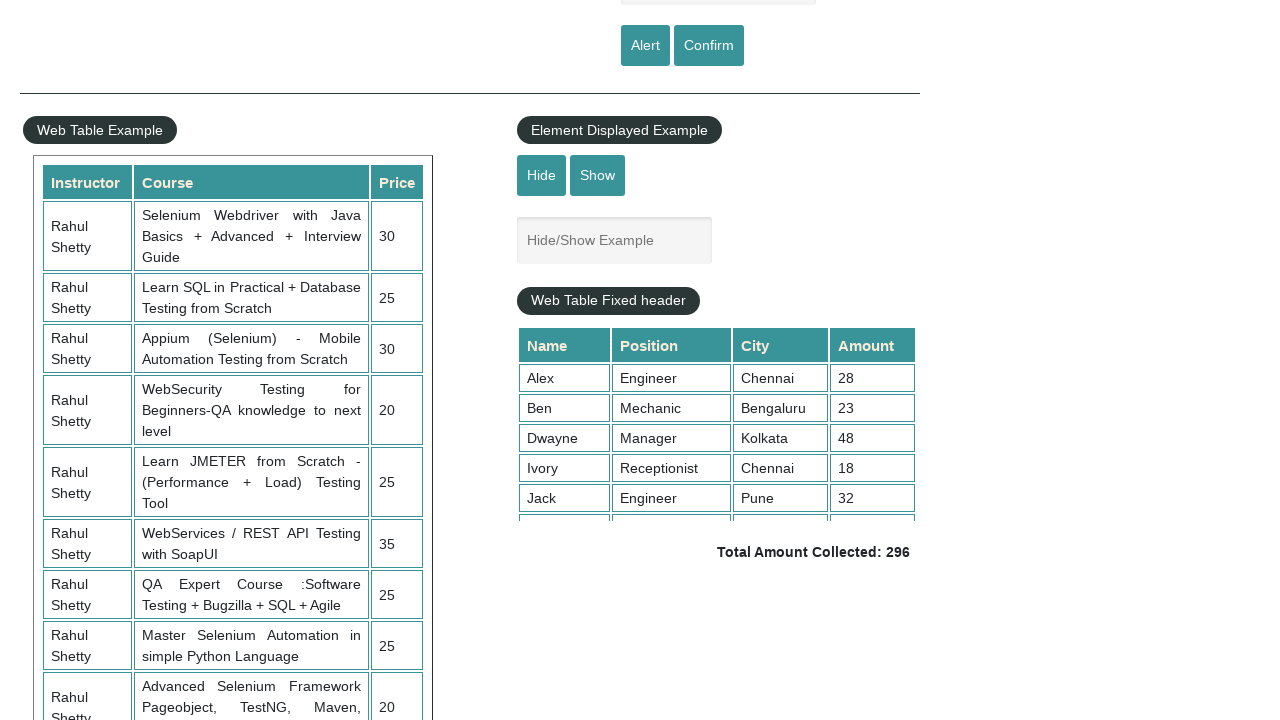